Tests that an unhandled alert exception occurs when trying to interact with the page while an alert is open

Starting URL: https://the-internet.herokuapp.com/javascript_alerts

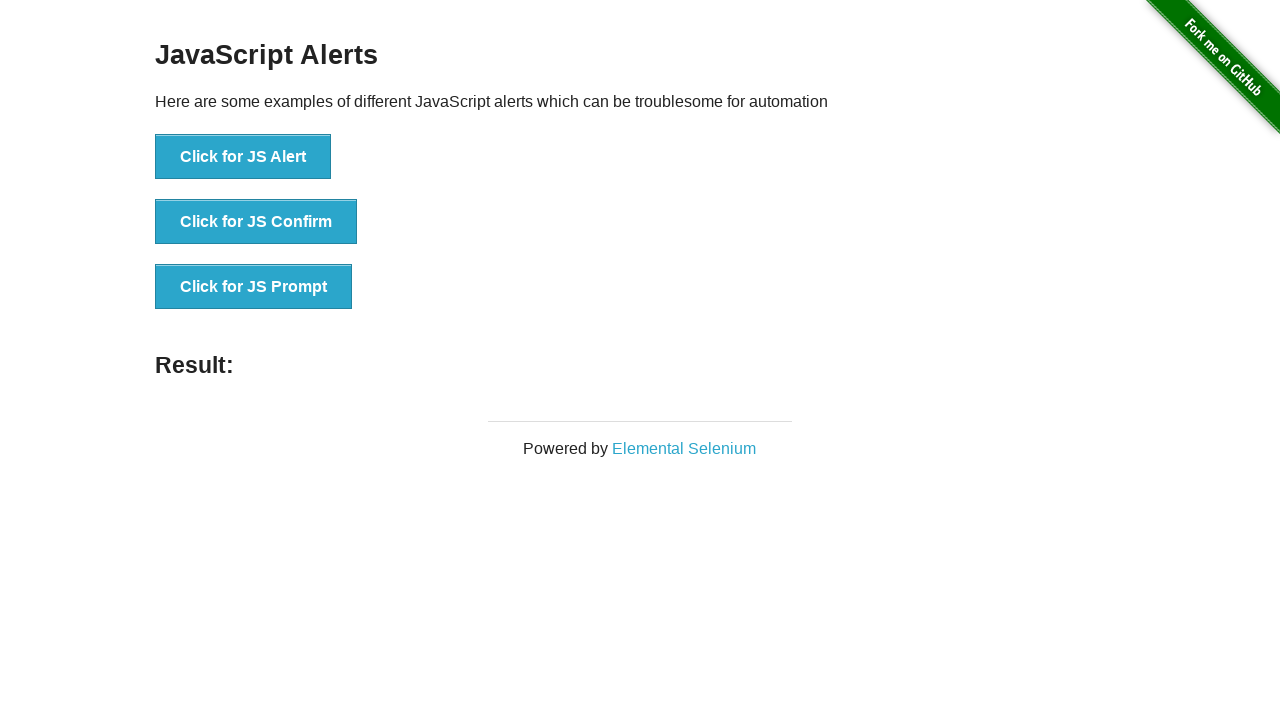

Navigated to JavaScript alerts test page
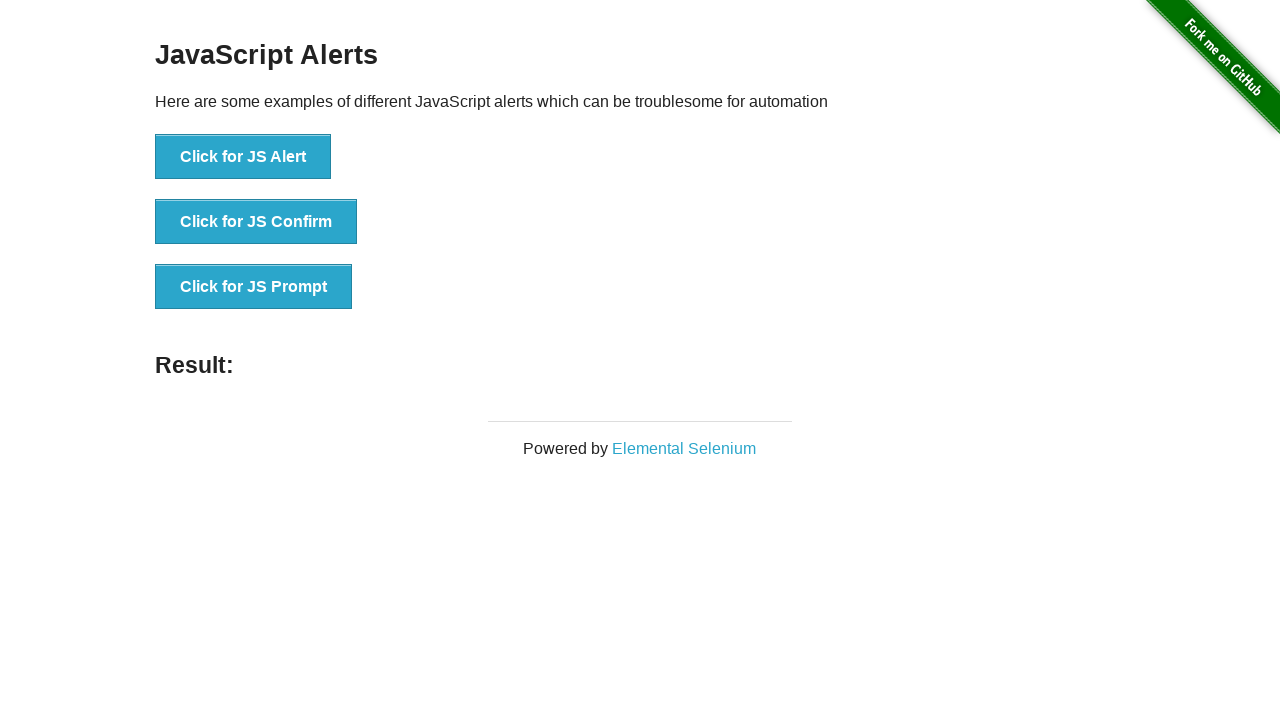

Clicked 'Click for JS Alert' button to trigger alert at (243, 157) on xpath=//button[text()='Click for JS Alert']
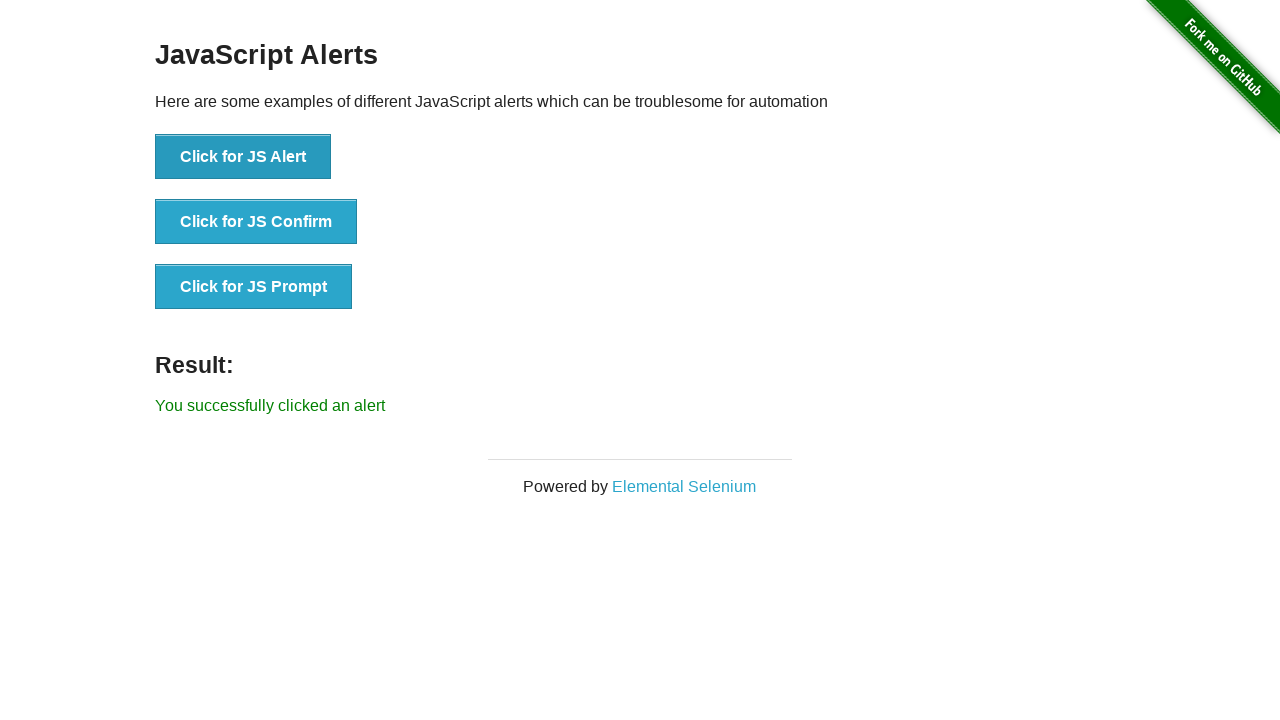

Set up dialog handler to accept alerts
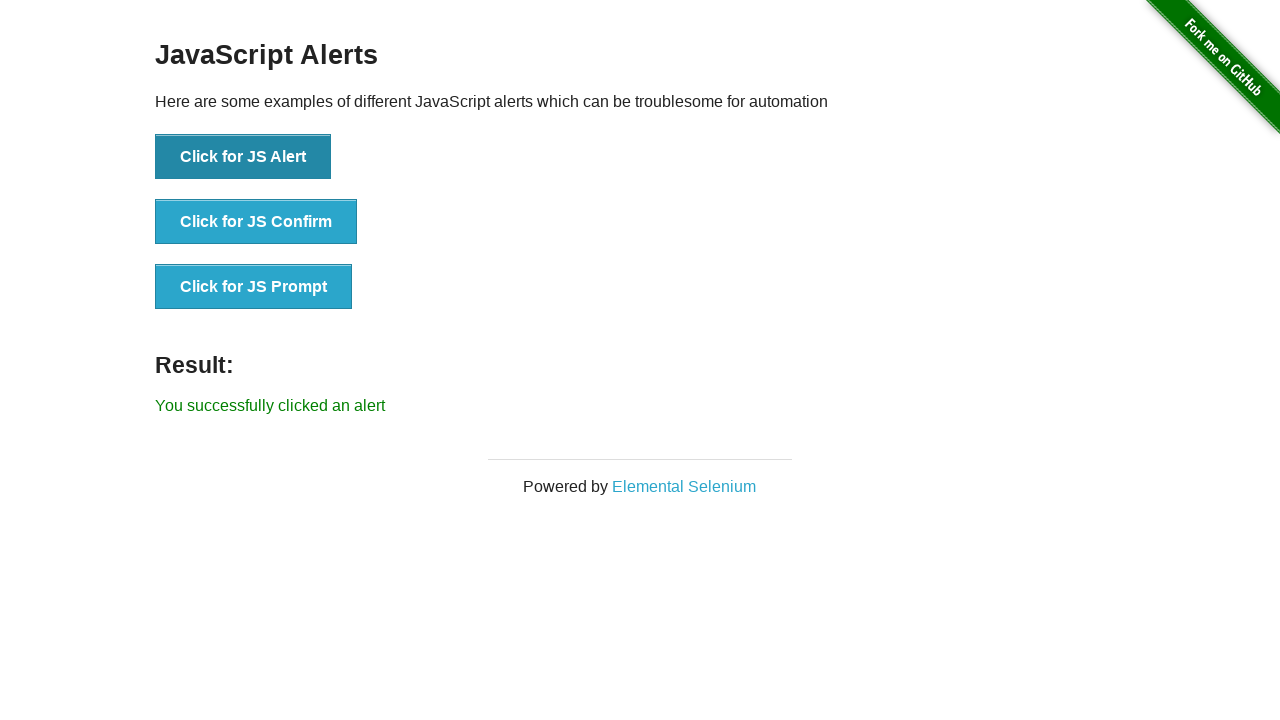

Clicked 'Click for JS Confirm' button while alert handler is active at (256, 222) on xpath=//button[text()='Click for JS Confirm']
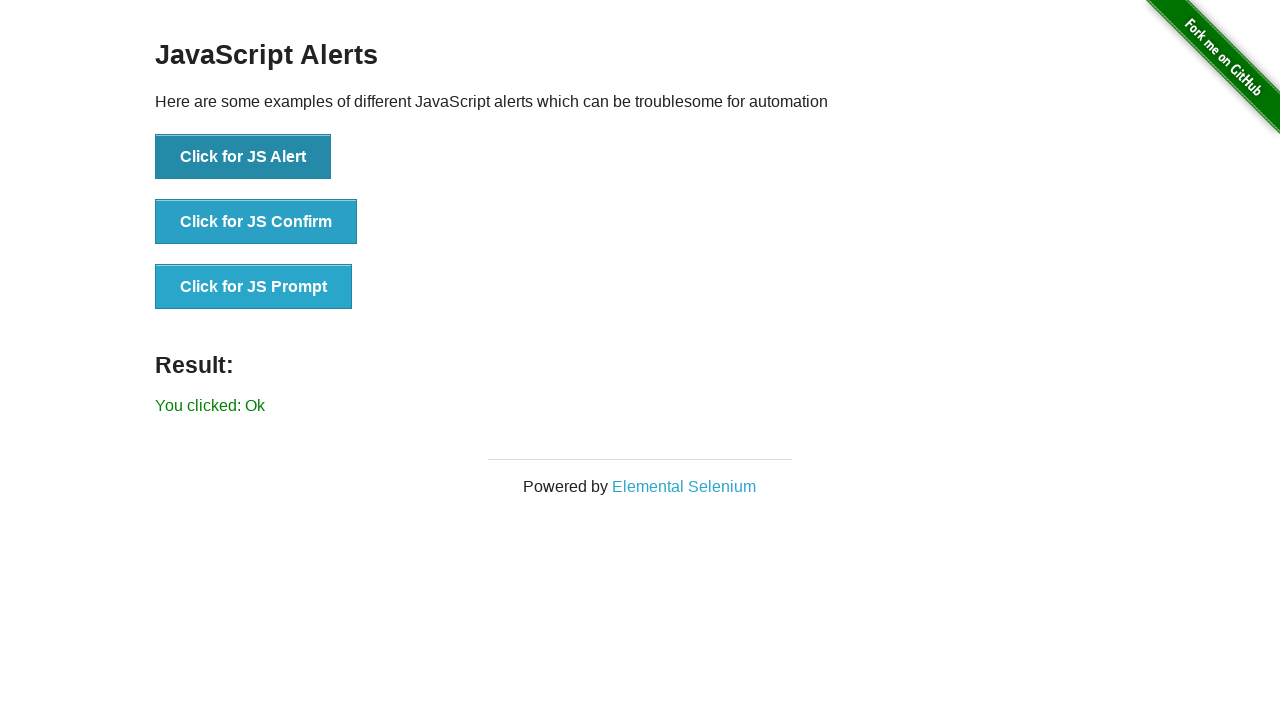

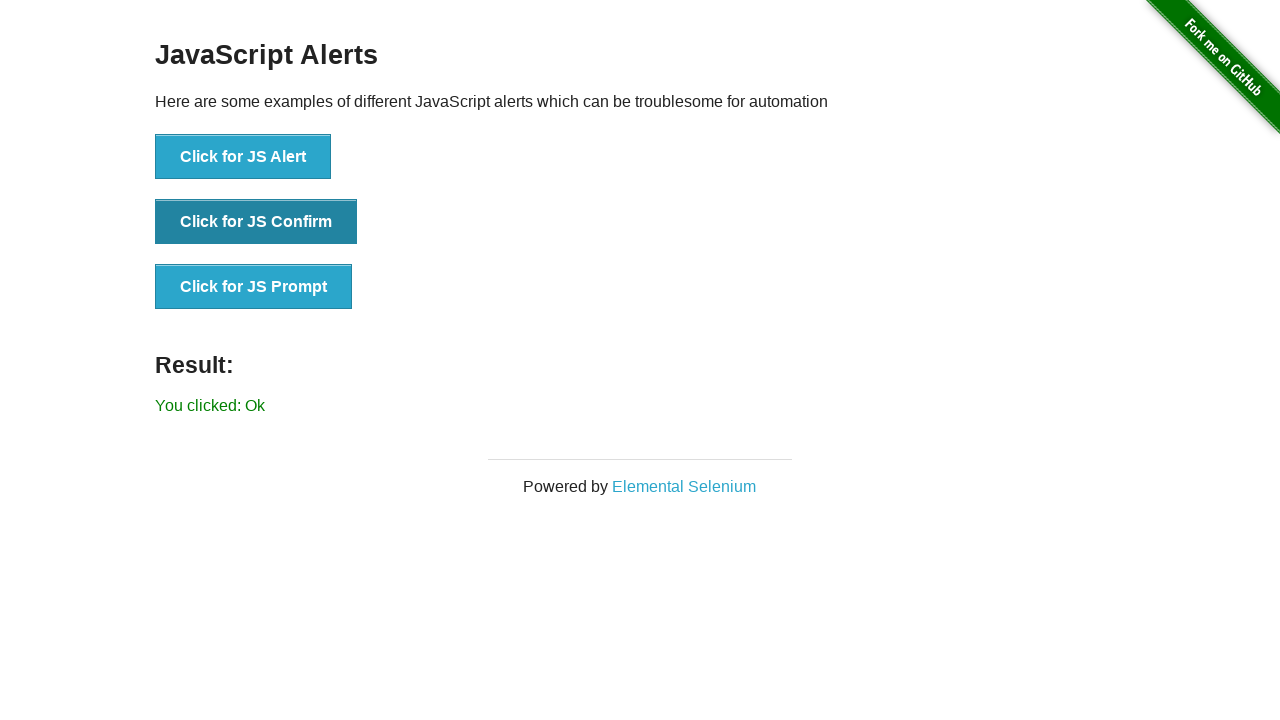